Tests horizontal slider by dragging the slider handle with mouse movement.

Starting URL: https://the-internet.herokuapp.com/horizontal_slider

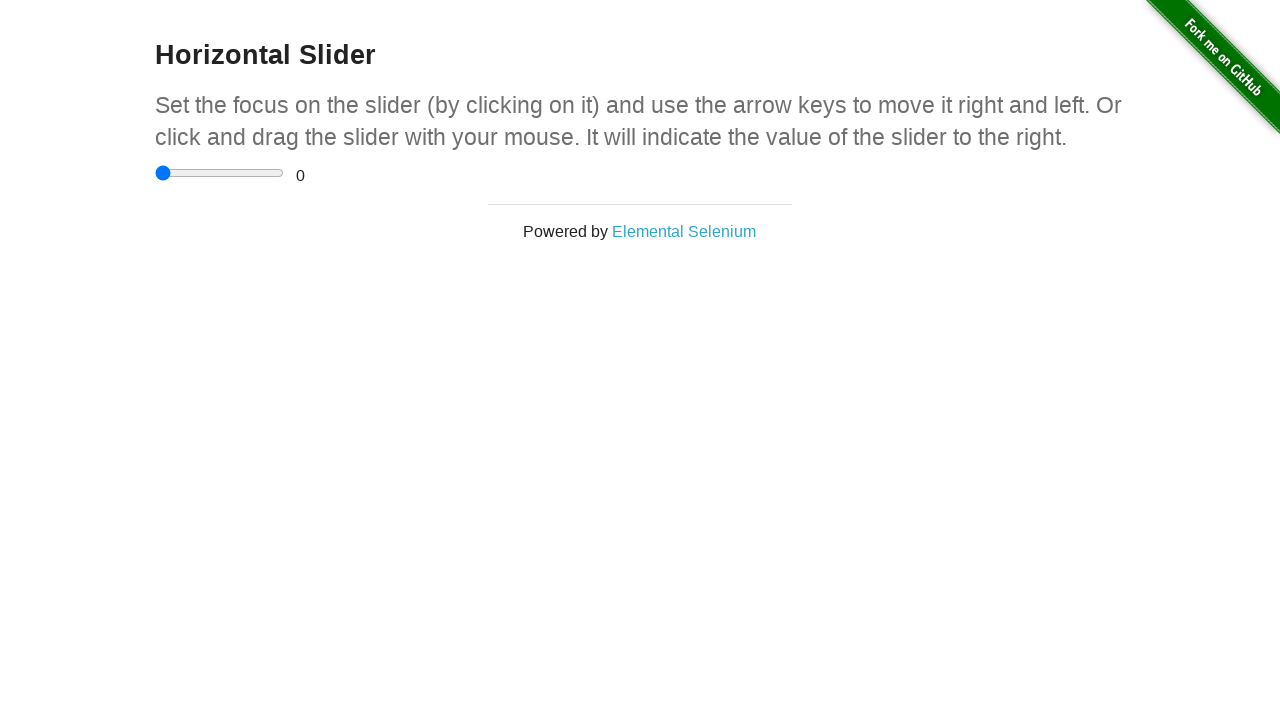

Waited for horizontal slider element to load
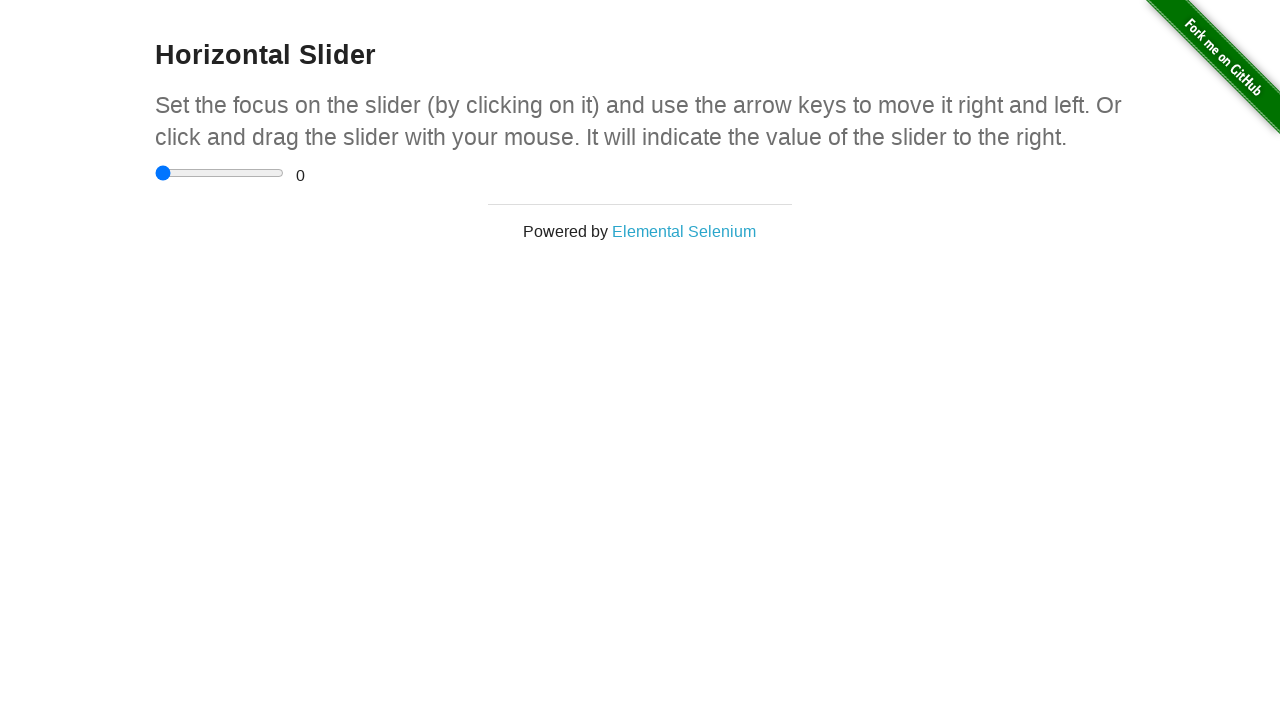

Retrieved slider element bounding box coordinates
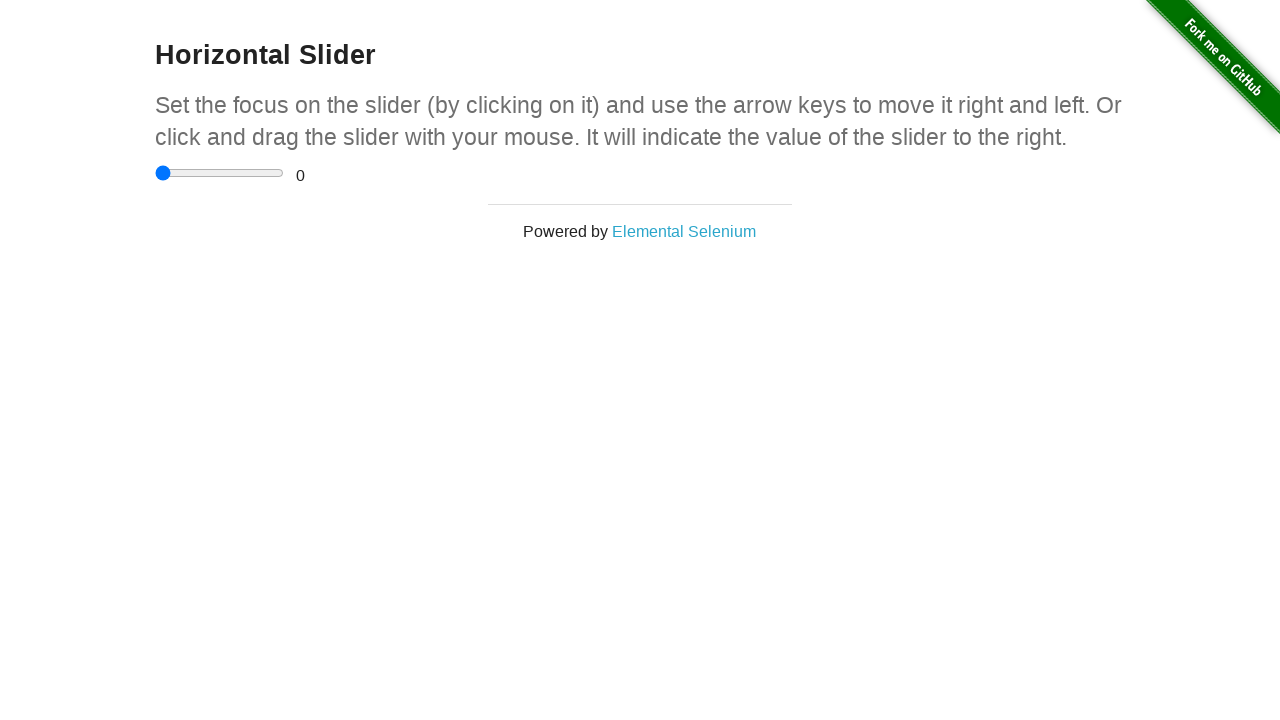

Moved mouse to center of slider handle at (220, 173)
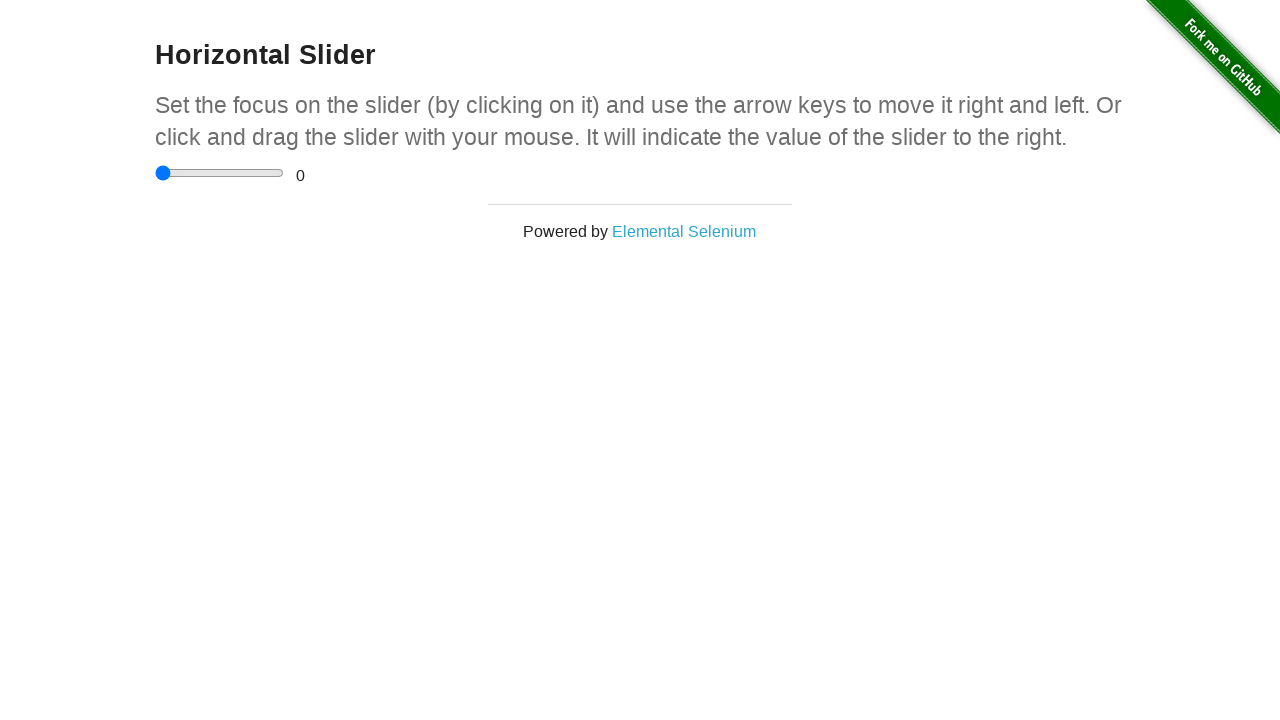

Pressed mouse button down on slider handle at (220, 173)
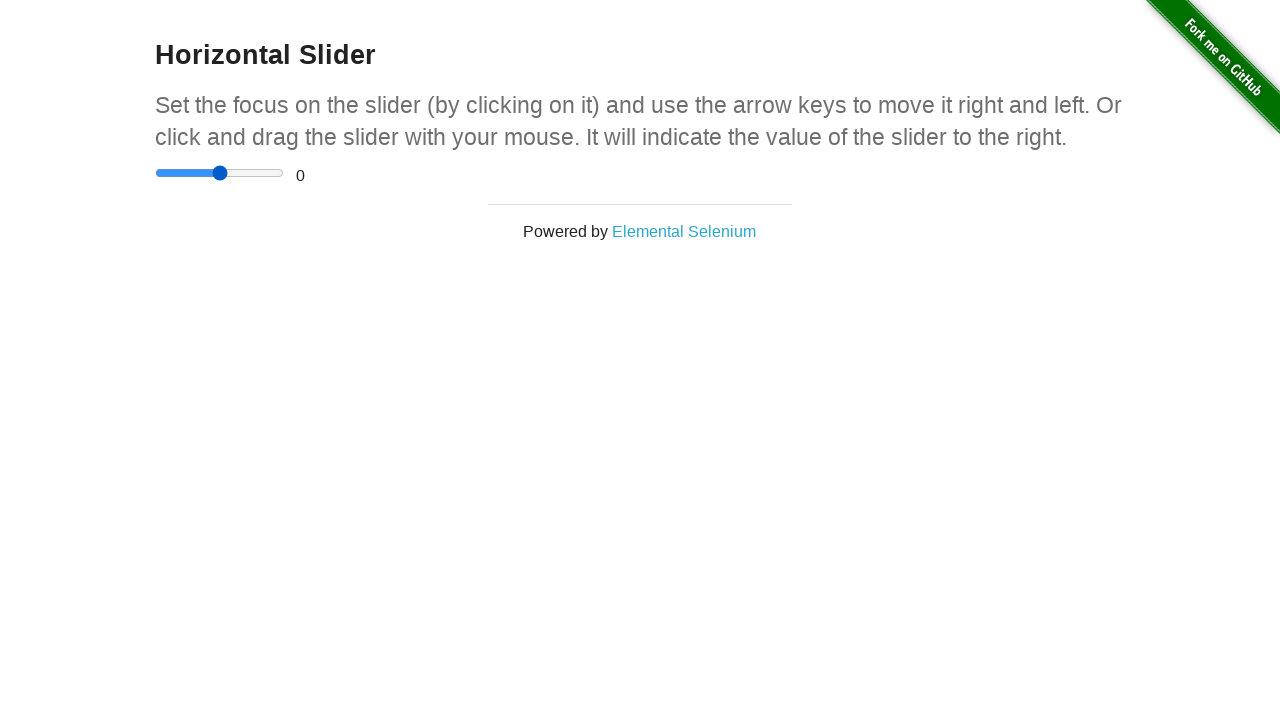

Dragged slider handle 40 pixels to the right at (260, 173)
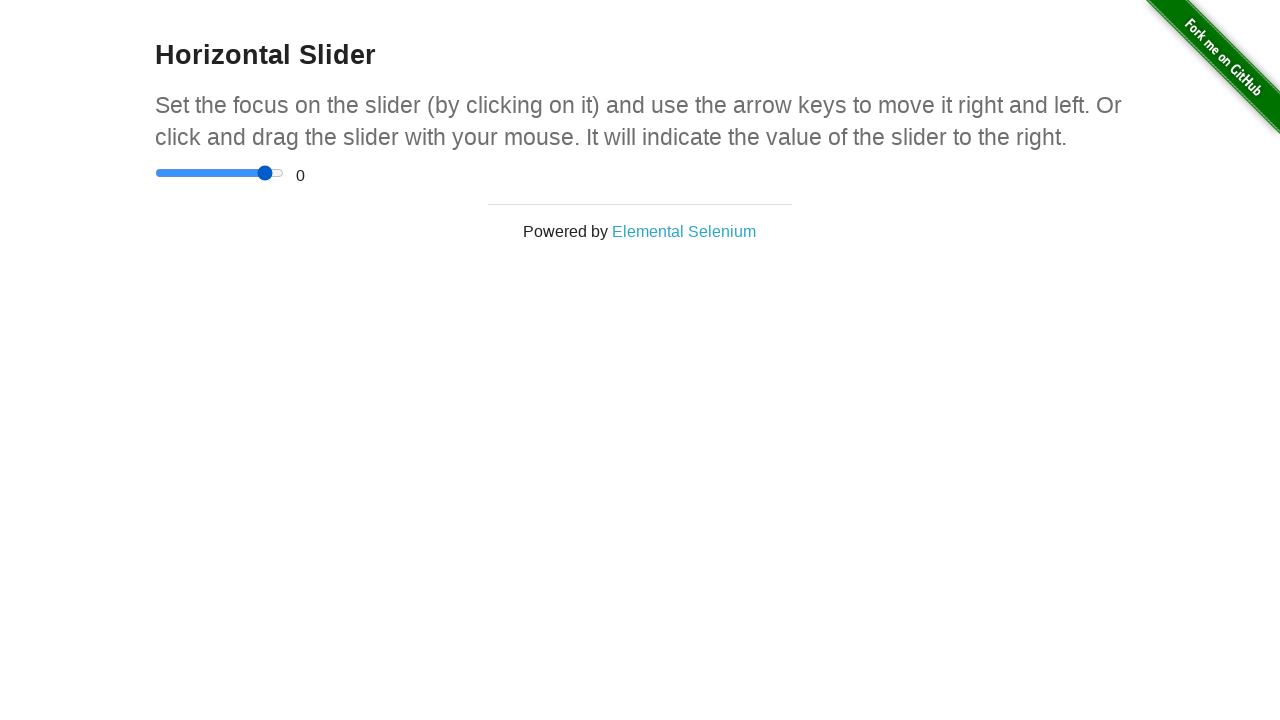

Released mouse button after dragging slider at (260, 173)
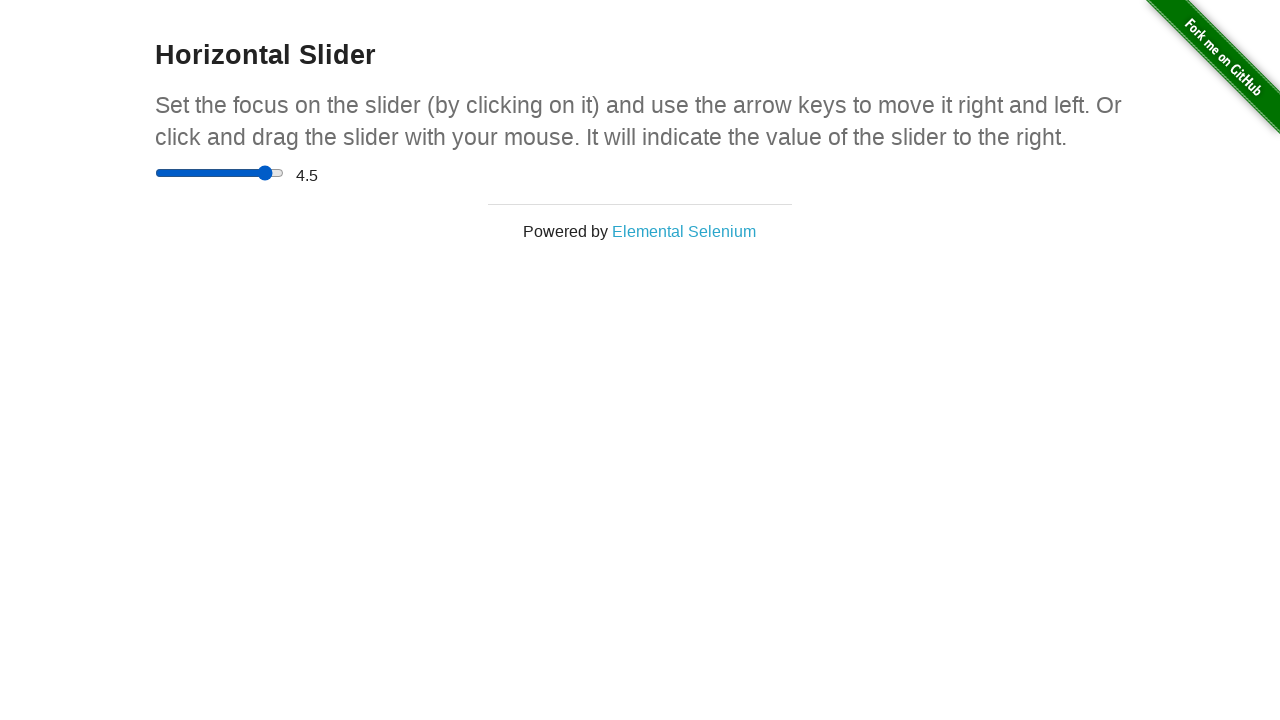

Retrieved slider value from display element
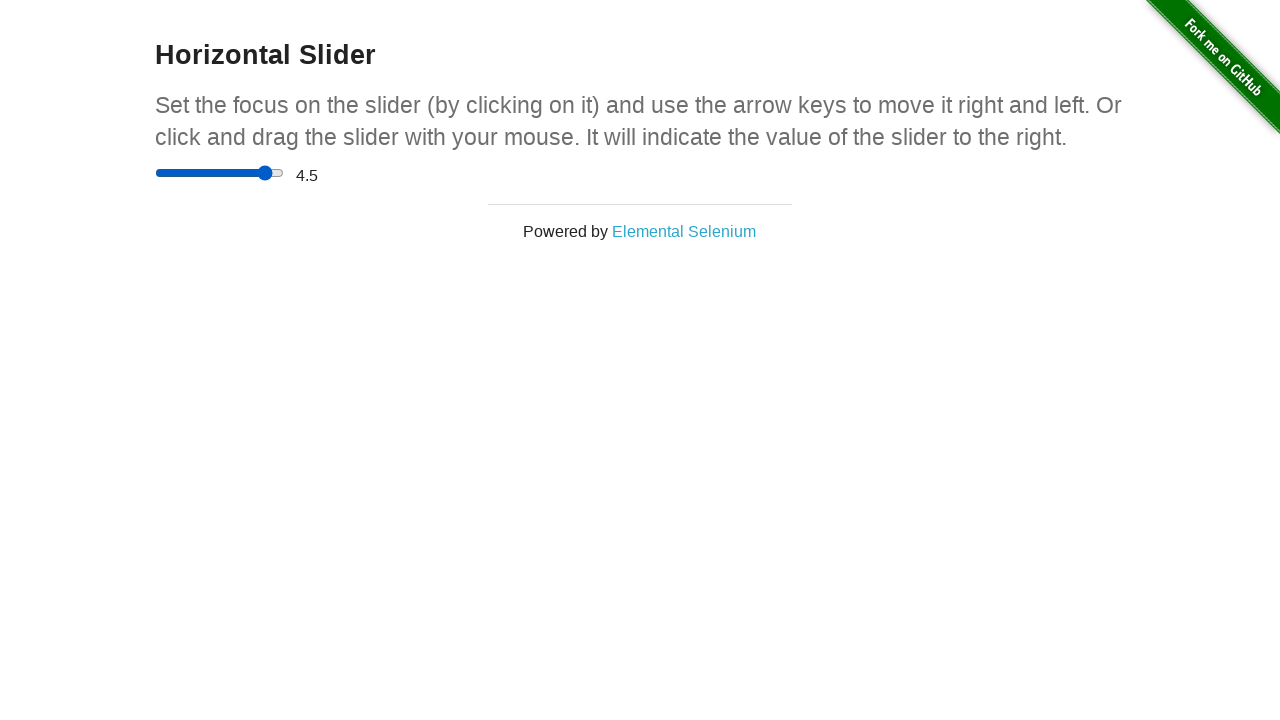

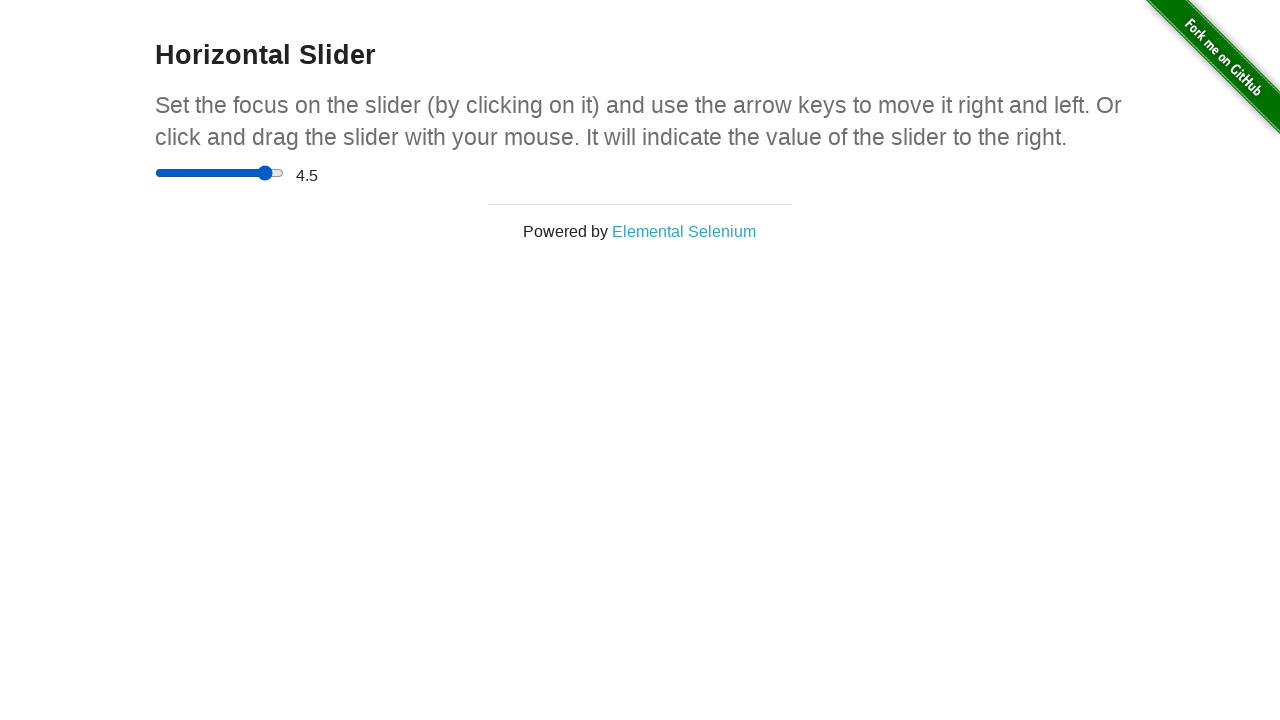